Tests JavaScript prompt alert by clicking the third alert button, entering text, and verifying the result

Starting URL: https://testotomasyonu.com/javascriptAlert

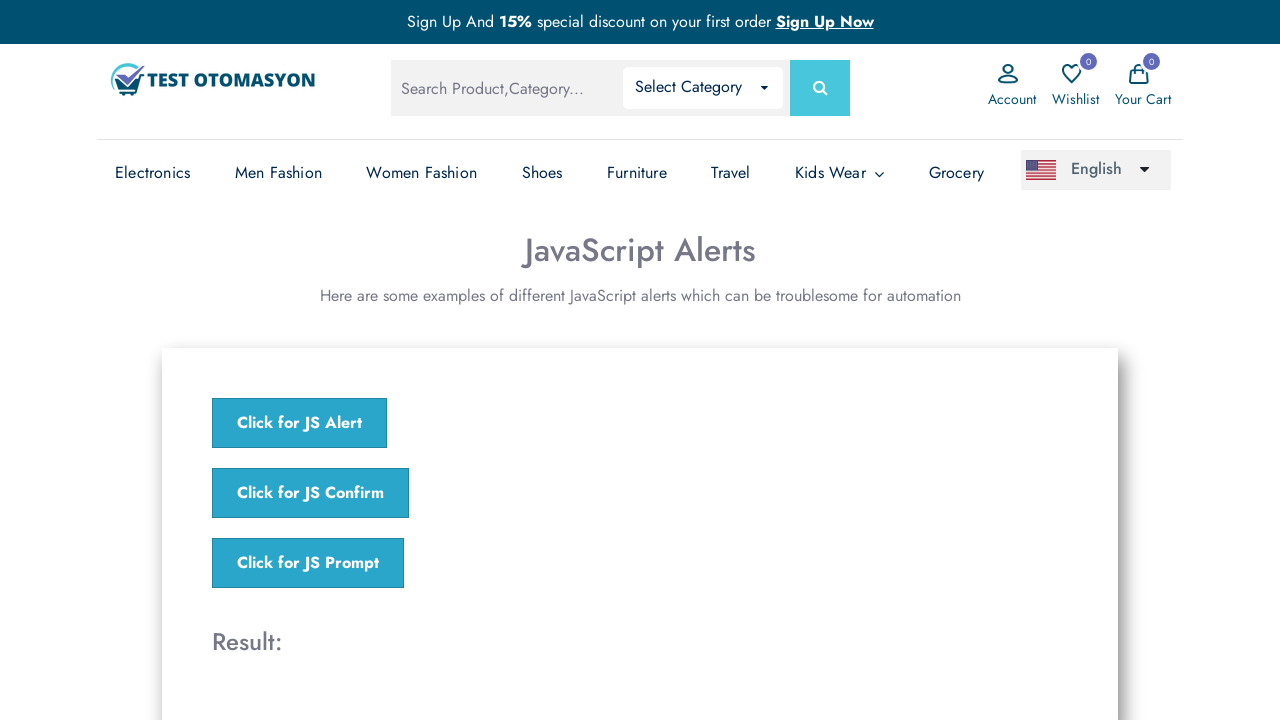

Set up dialog handler for prompt to accept with text 'Levent'
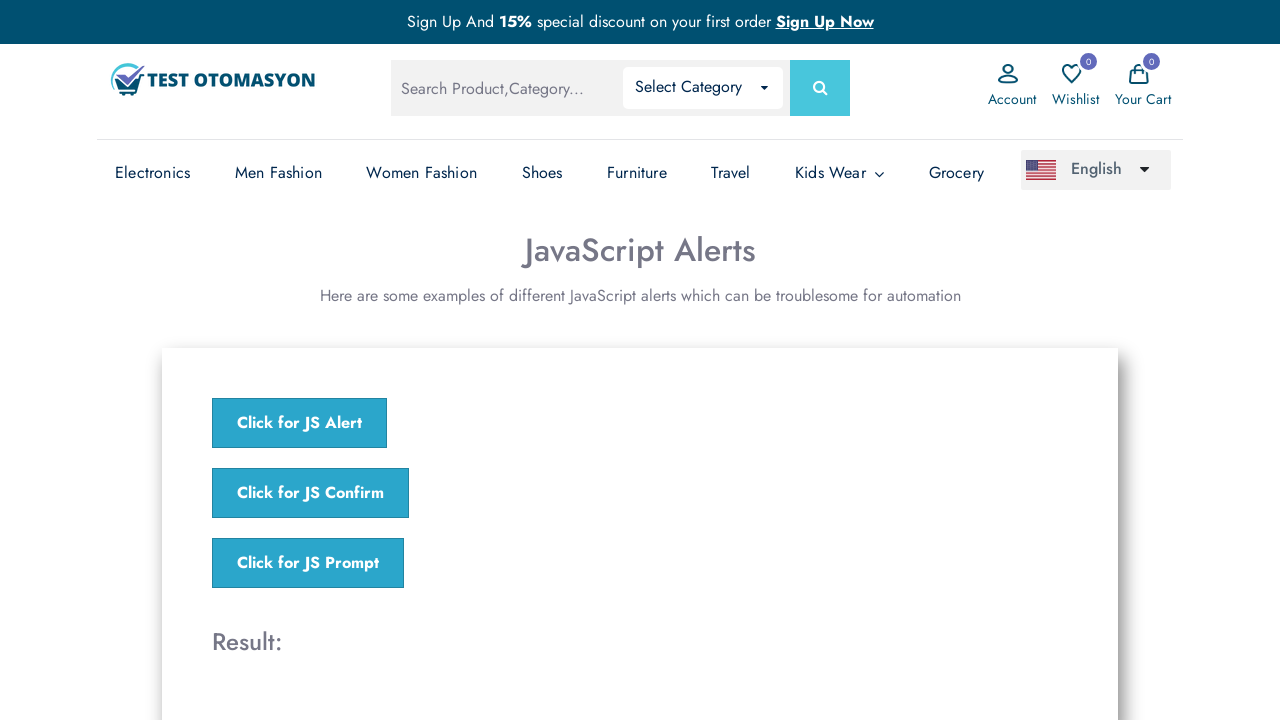

Clicked the third alert button to trigger JavaScript prompt at (308, 563) on button[onclick='jsPrompt()']
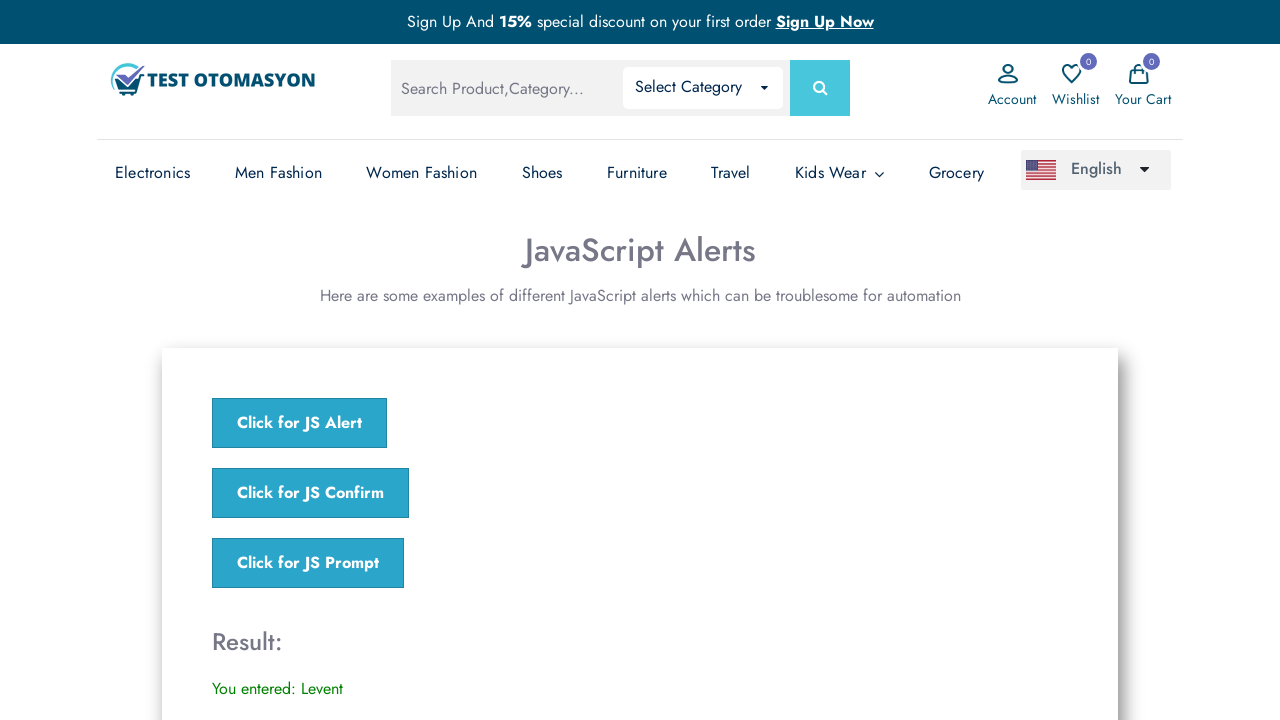

Waited for result element to appear after prompt was handled
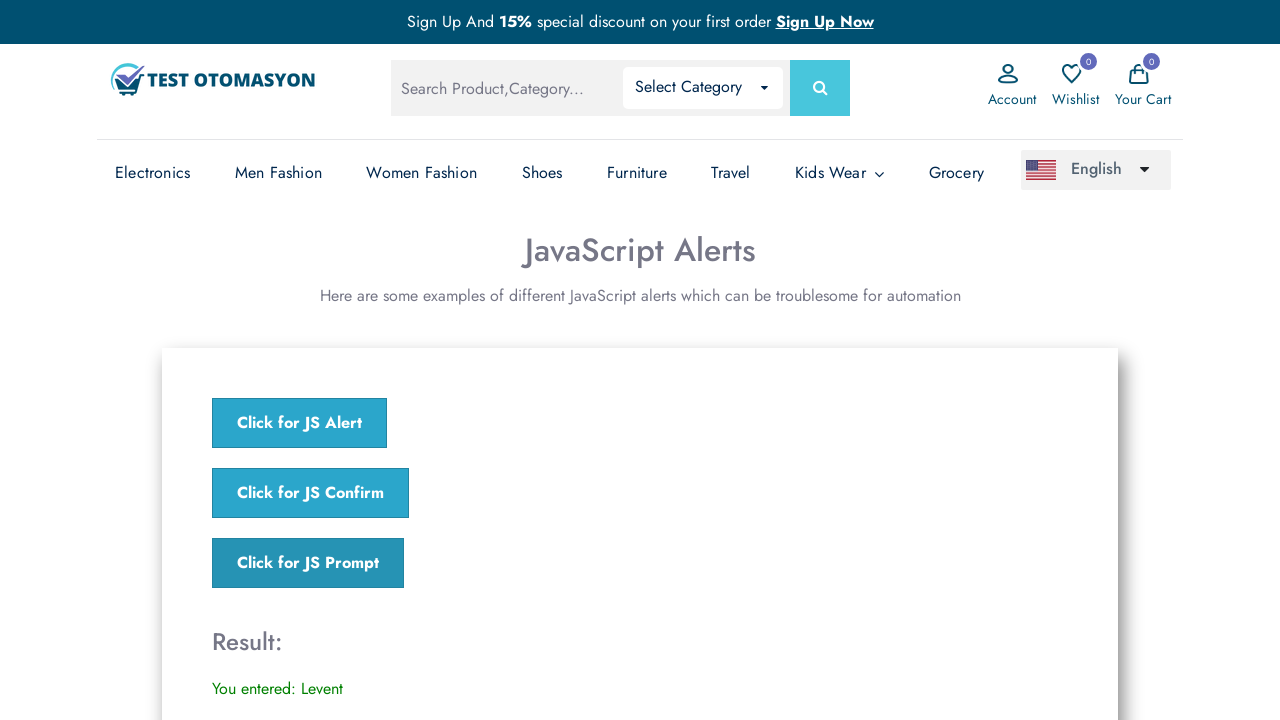

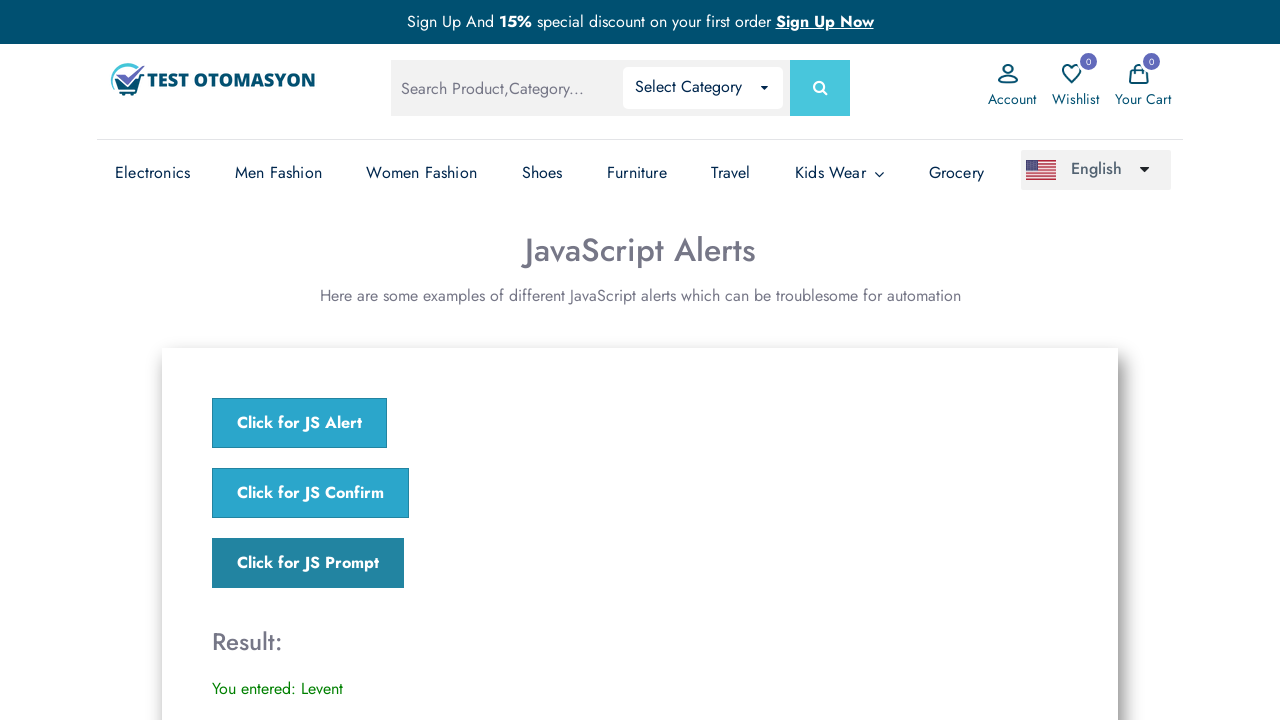